Tests drag and drop functionality by dragging a draggable element onto a droppable target on the jQuery UI demo page

Starting URL: https://jqueryui.com/resources/demos/droppable/default.html

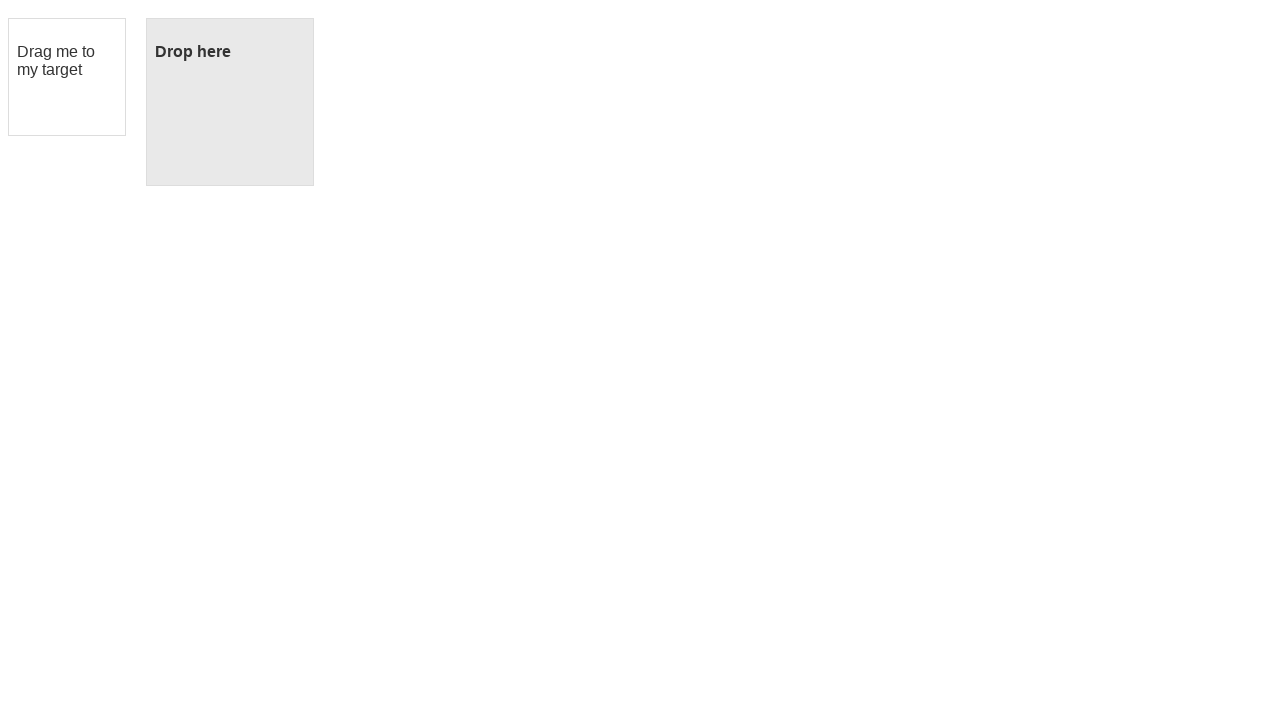

Navigated to jQuery UI droppable demo page
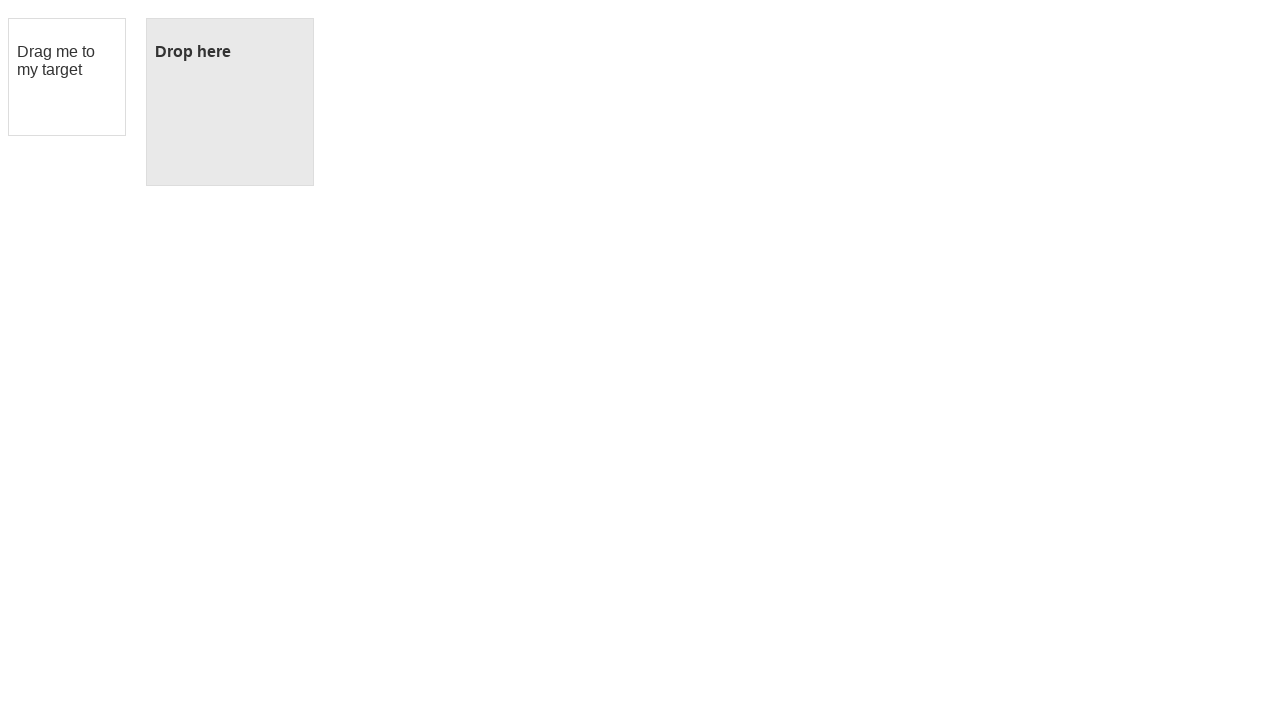

Located the draggable element
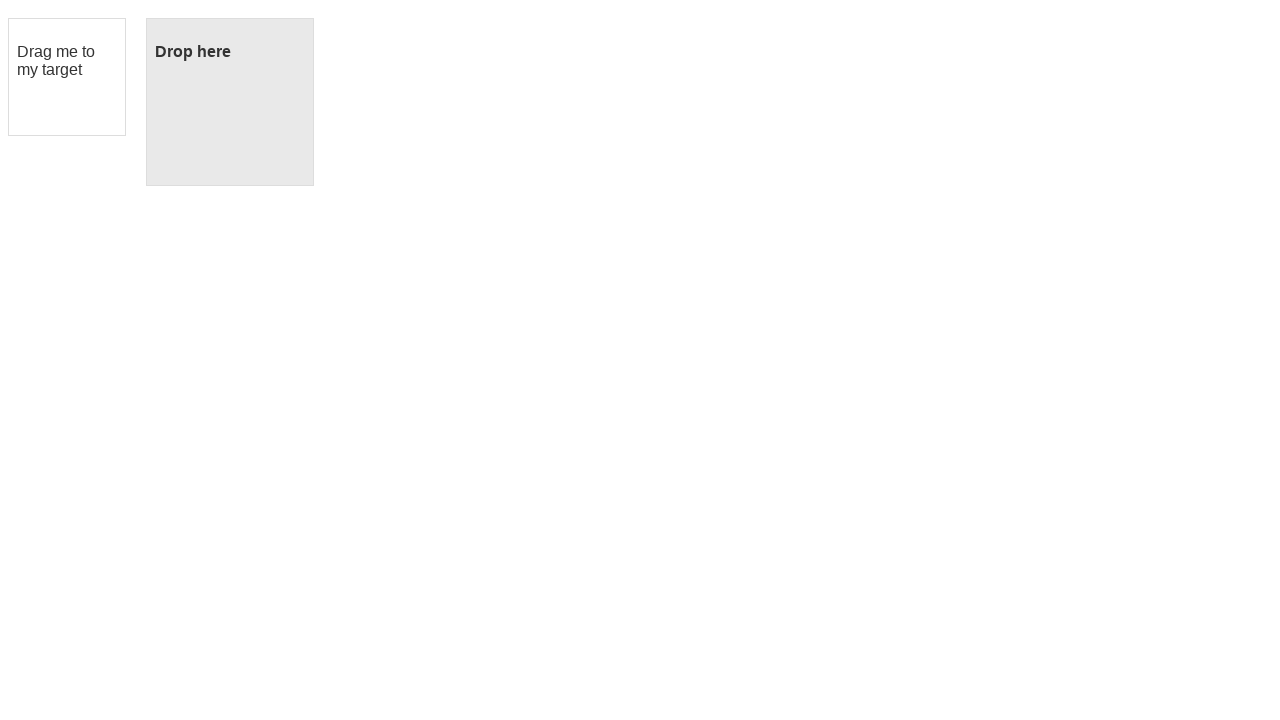

Located the droppable target element
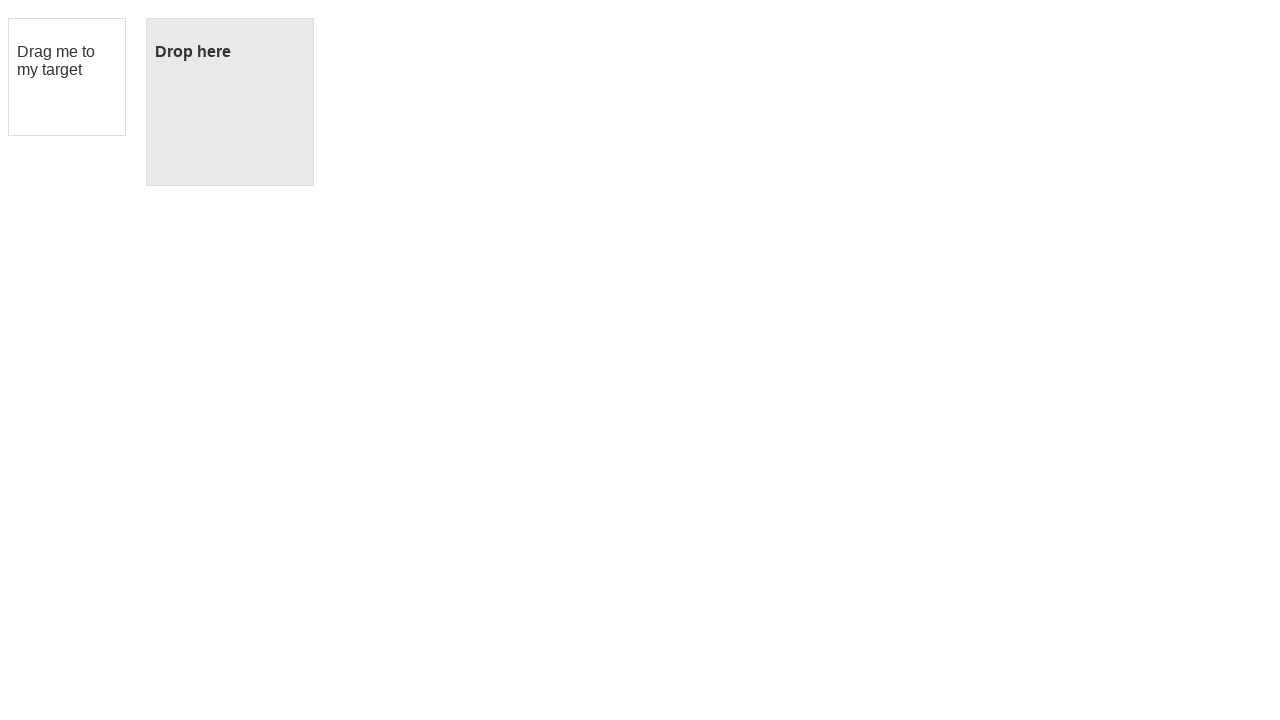

Dragged the draggable element onto the droppable target at (230, 102)
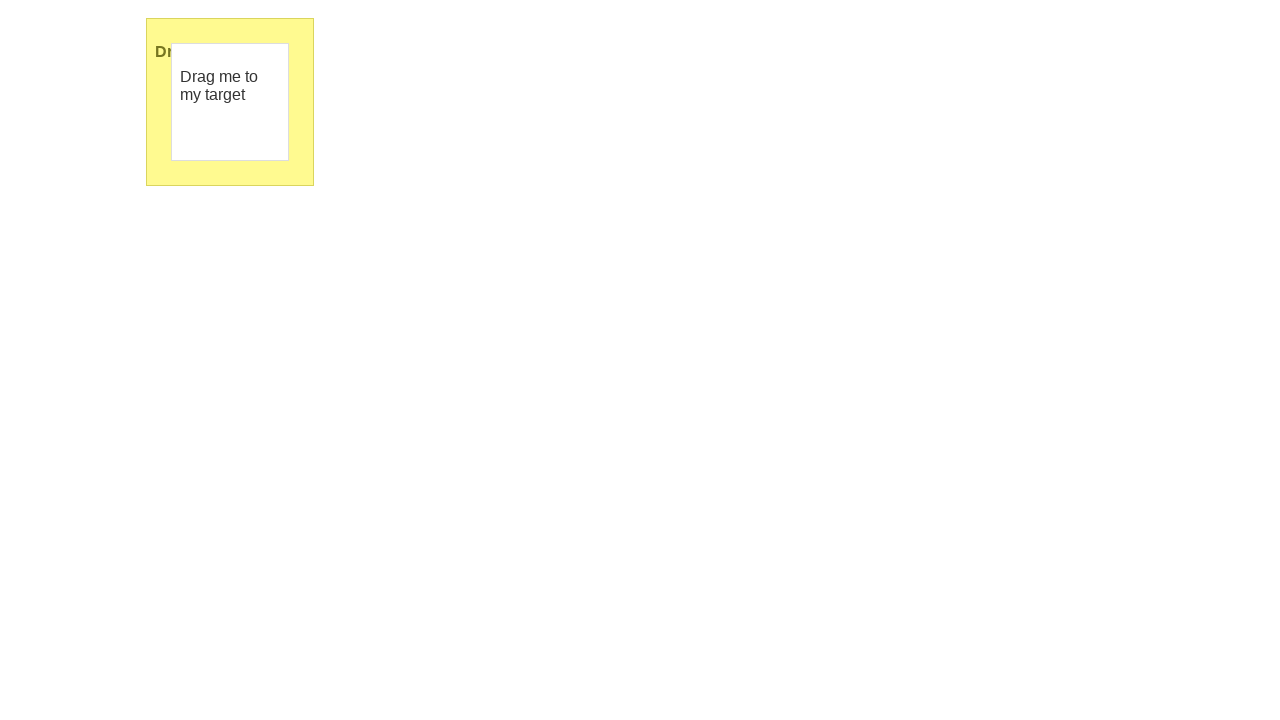

Verified that the drop was successful - droppable element now shows 'Dropped!' text
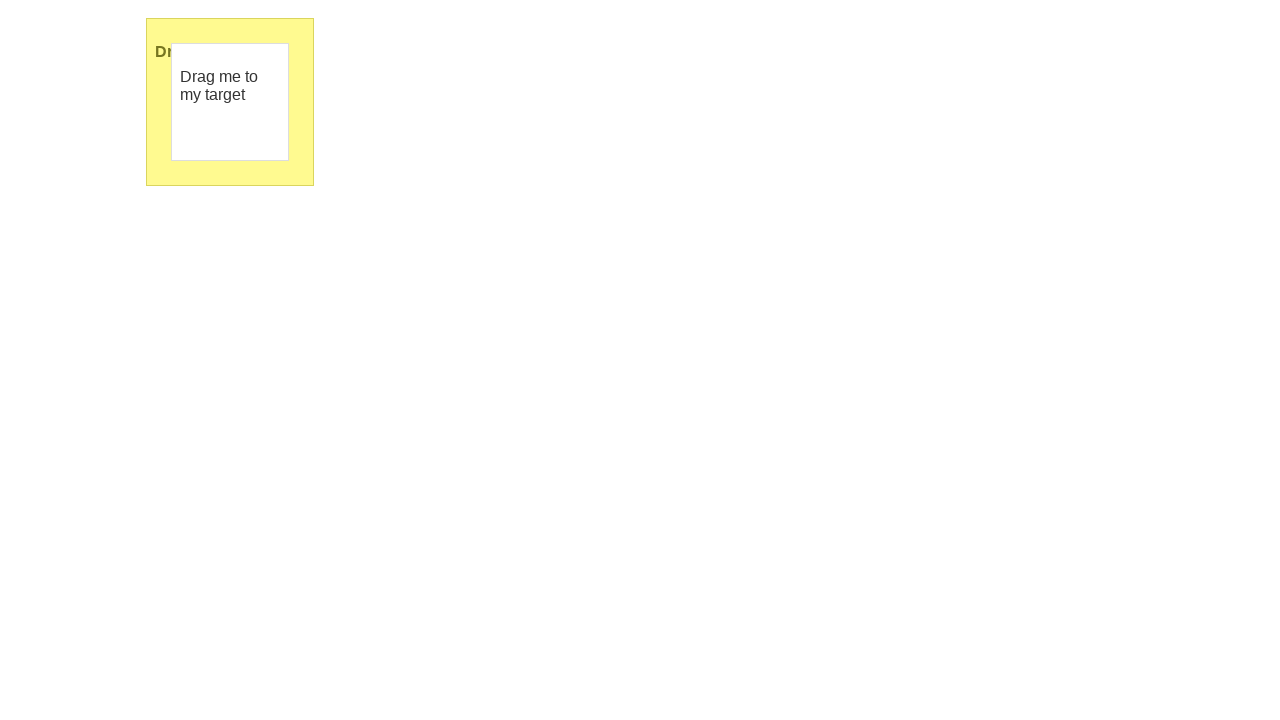

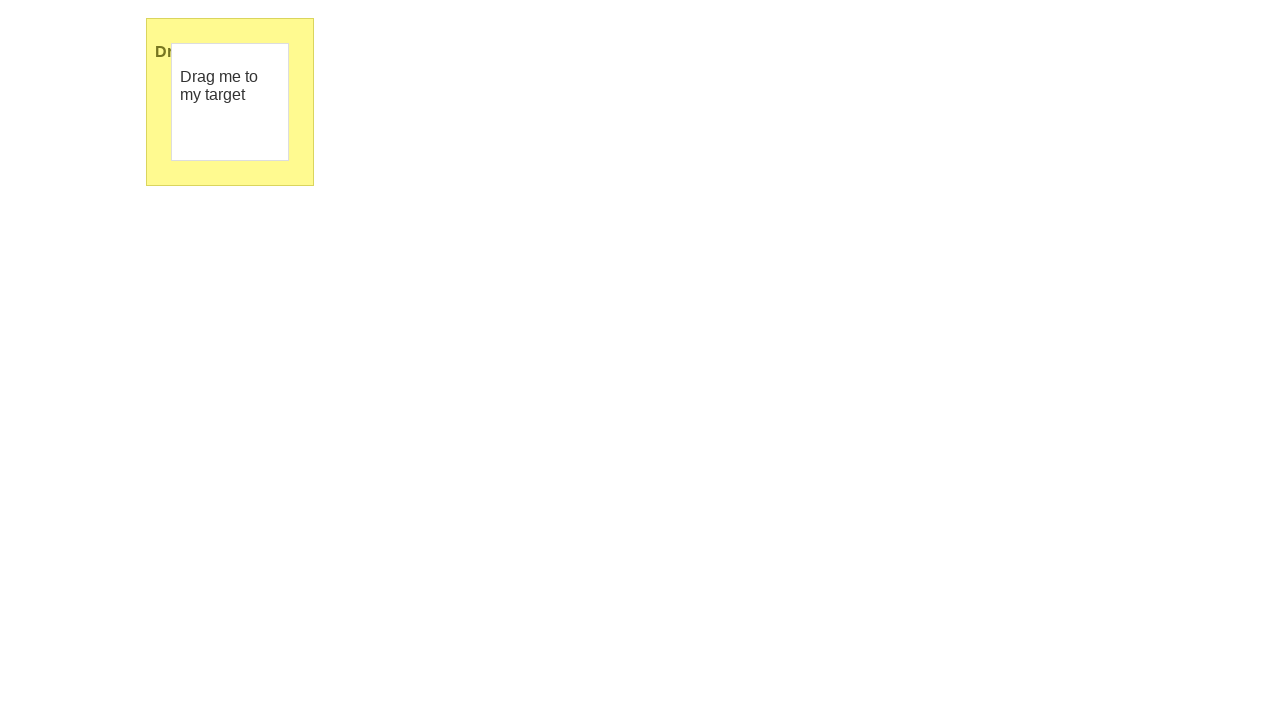